Tests handling a JavaScript confirm dialog by clicking a button and accepting (OK) the confirmation

Starting URL: https://the-internet.herokuapp.com/javascript_alerts

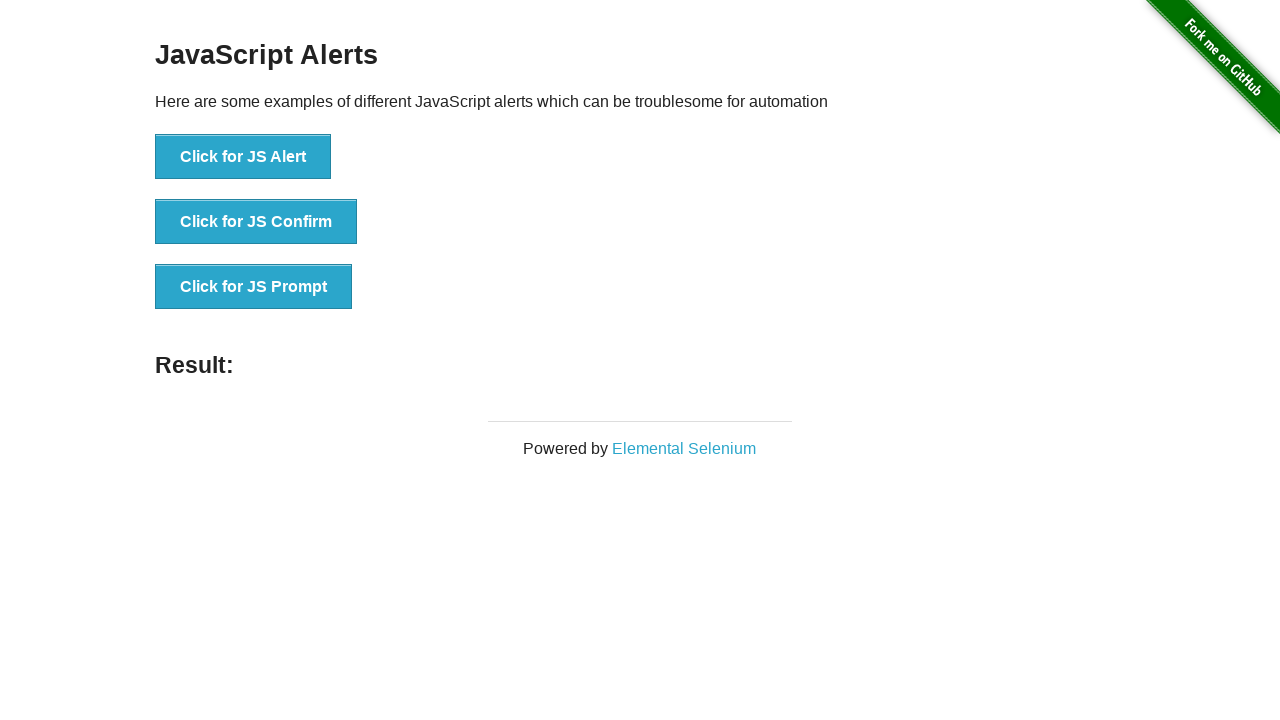

Set up dialog handler to accept confirm dialogs
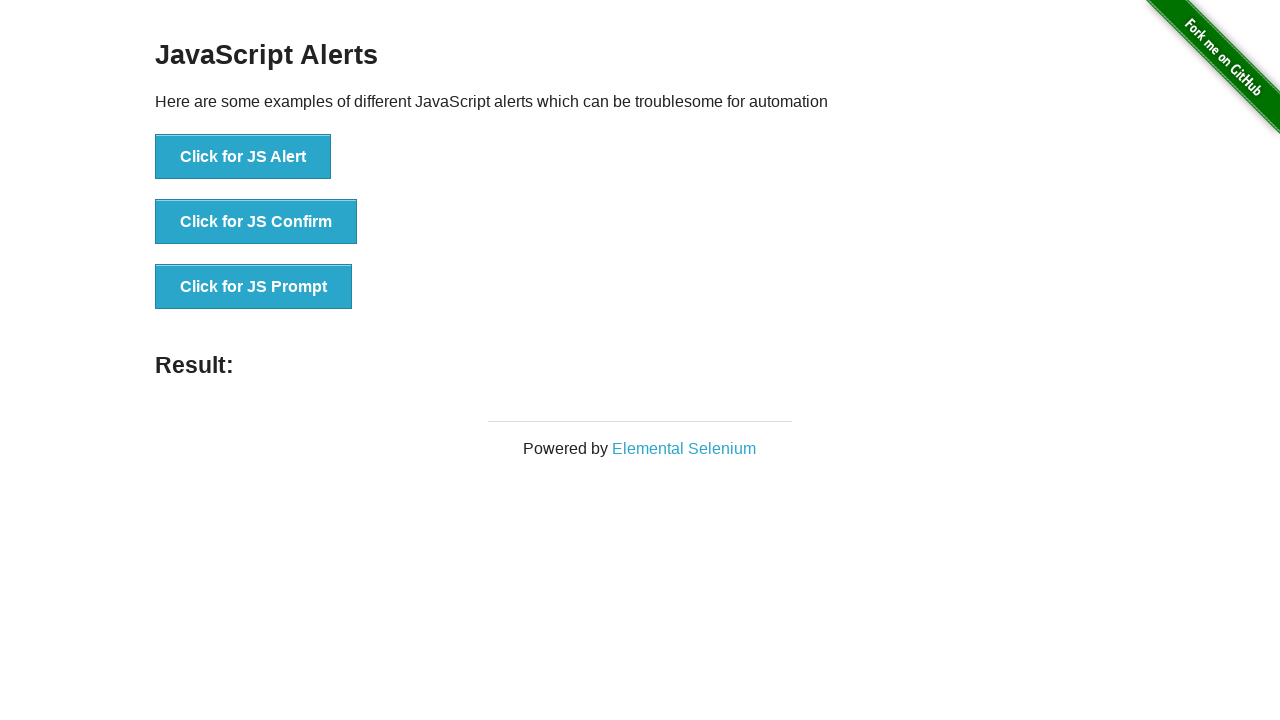

Clicked 'Click for JS Confirm' button to trigger JavaScript confirm dialog at (256, 222) on text=Click for JS Confirm
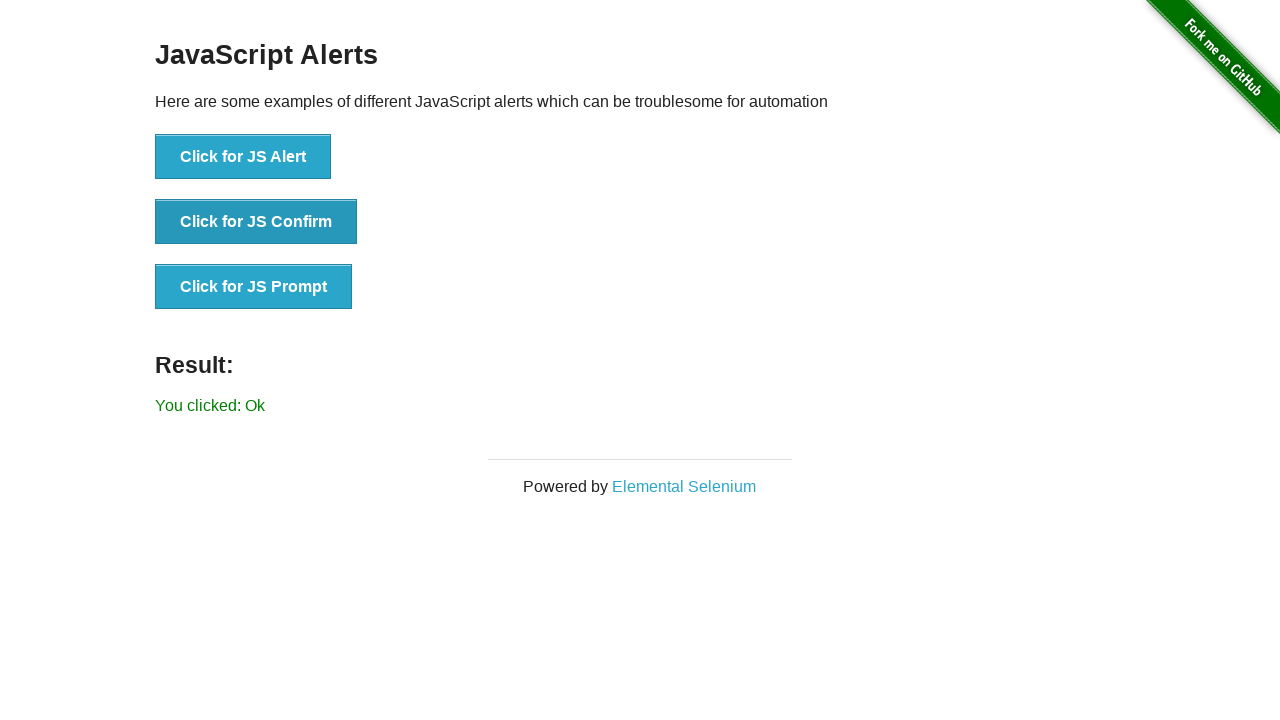

Waited 500ms for confirm dialog interaction to complete
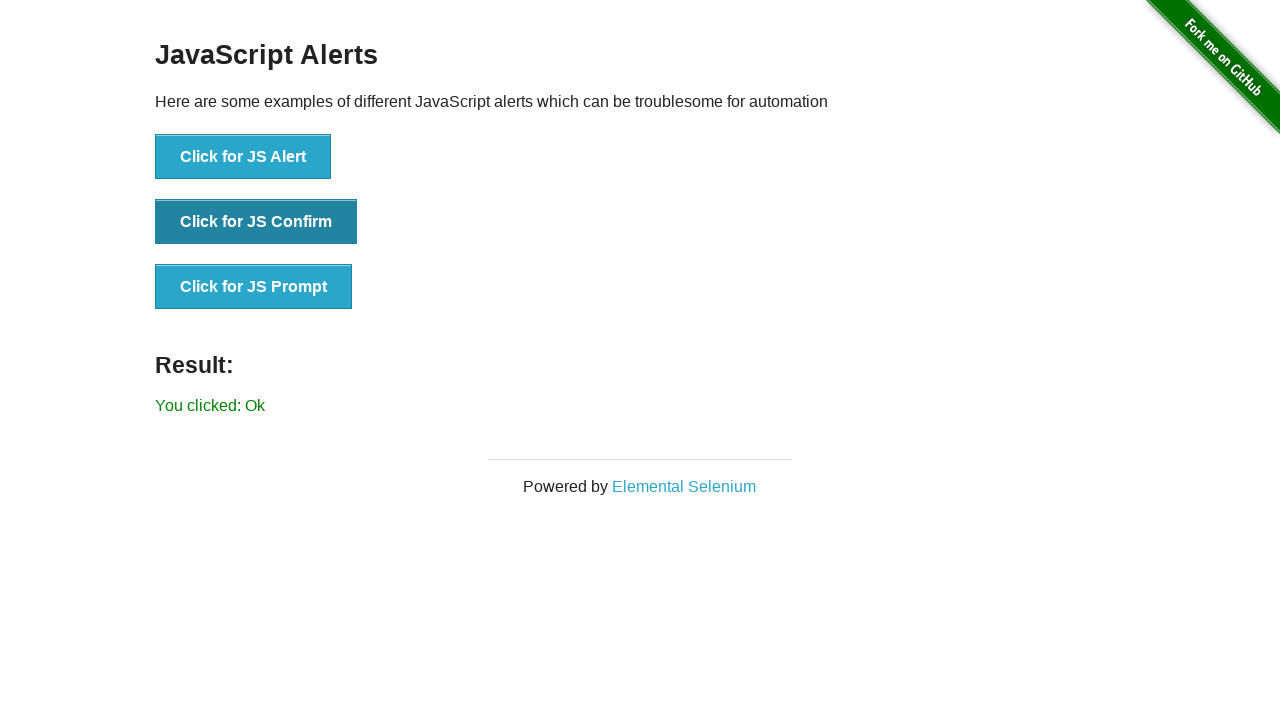

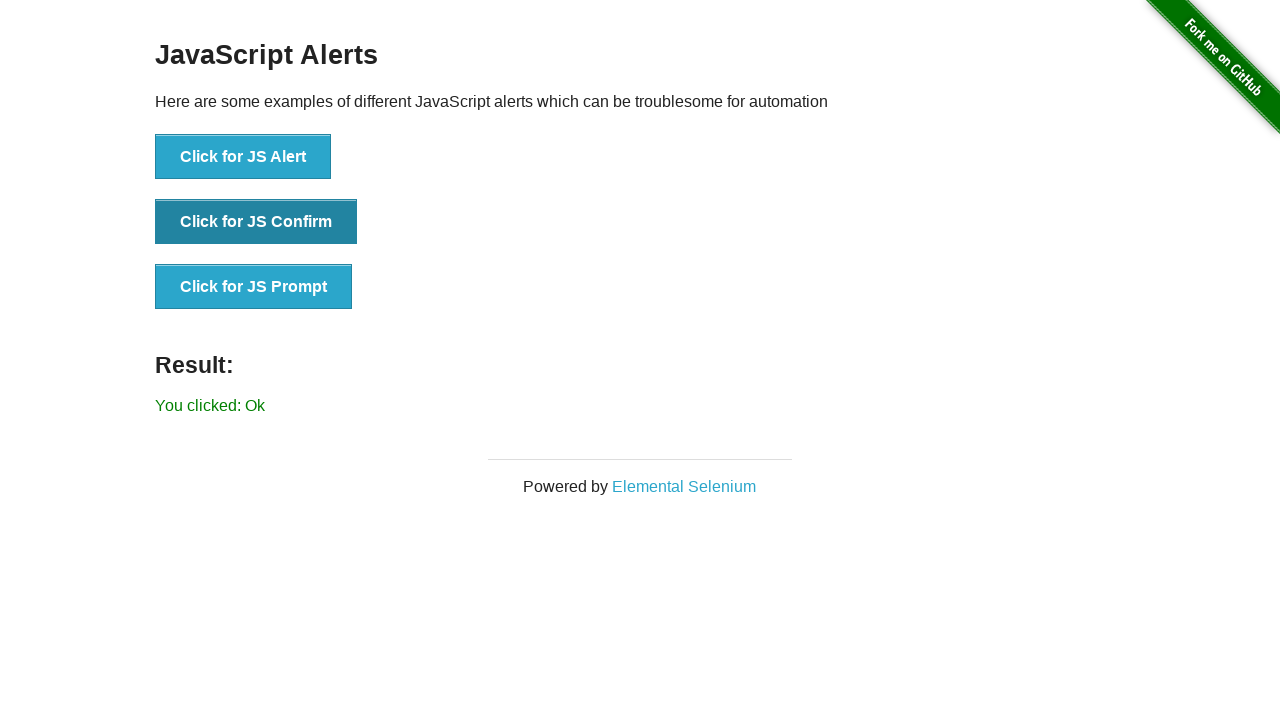